Tests drag and drop functionality by dragging an element by offset using various drag techniques on the jQuery UI draggable demo

Starting URL: http://jqueryui.com/draggable/

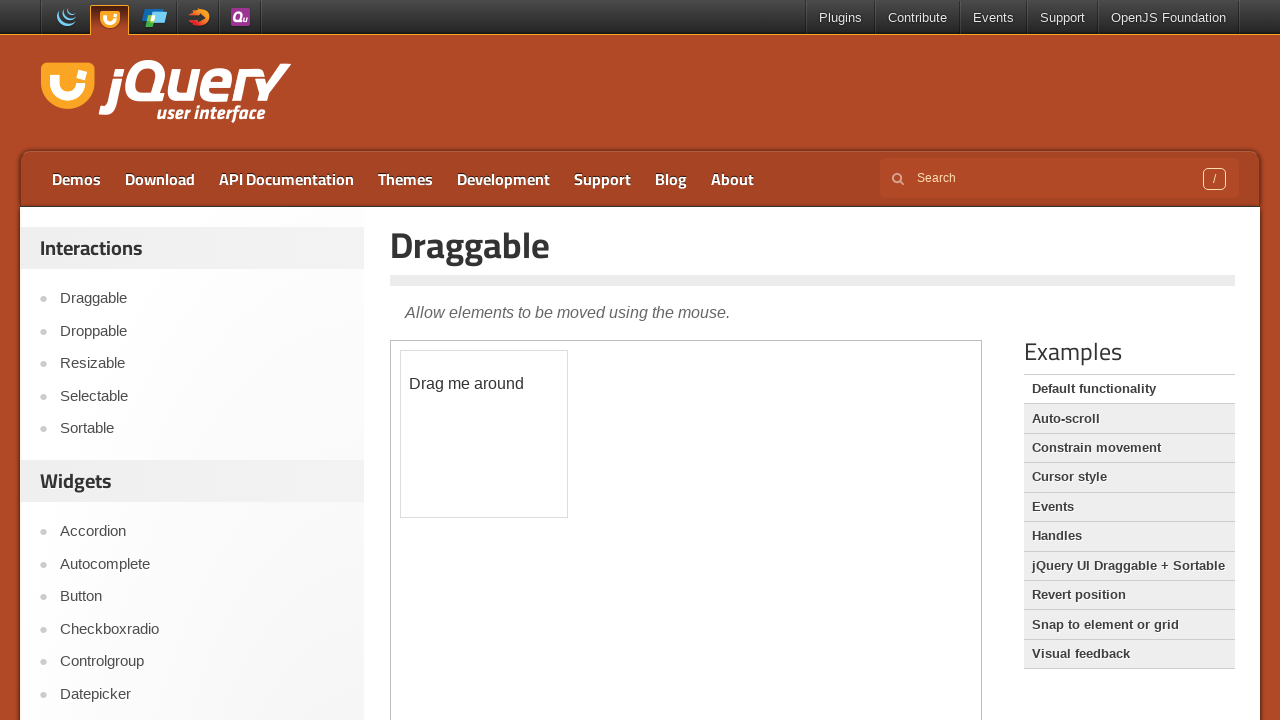

Located iframe containing draggable element
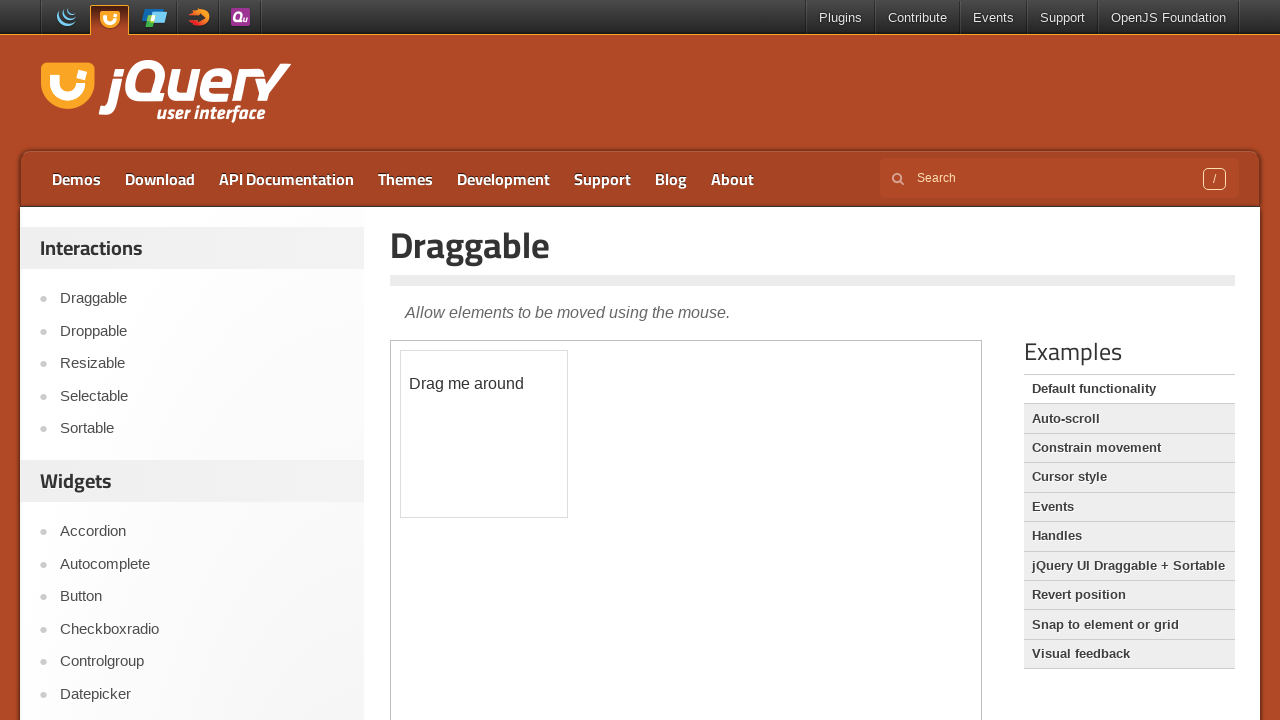

Located draggable element with ID 'draggable'
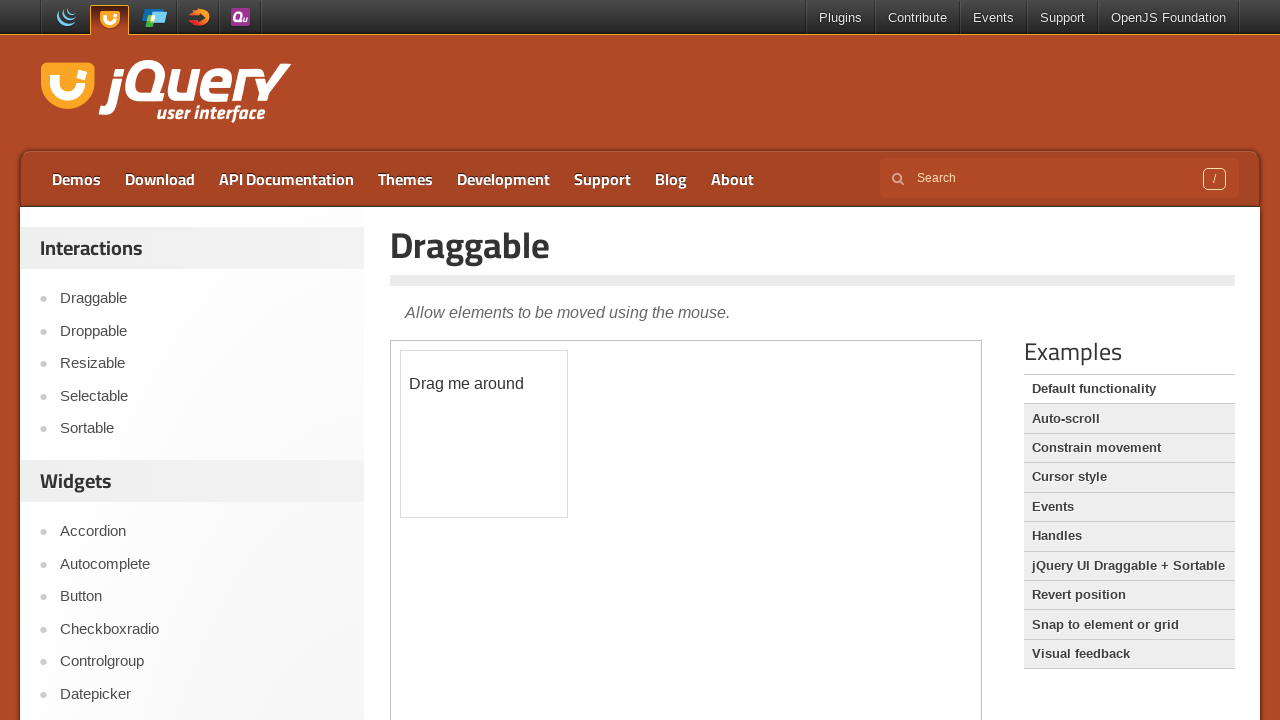

Dragged element to target position (50, 150) at (451, 501)
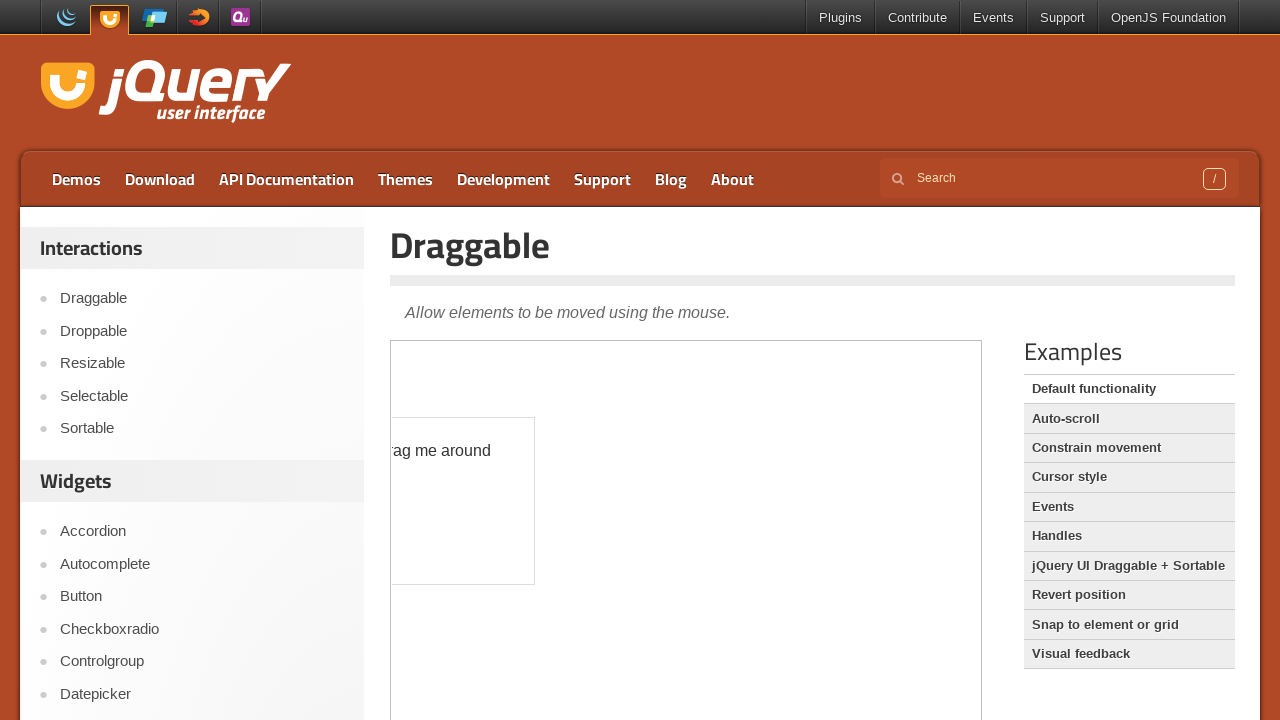

Retrieved bounding box of draggable element
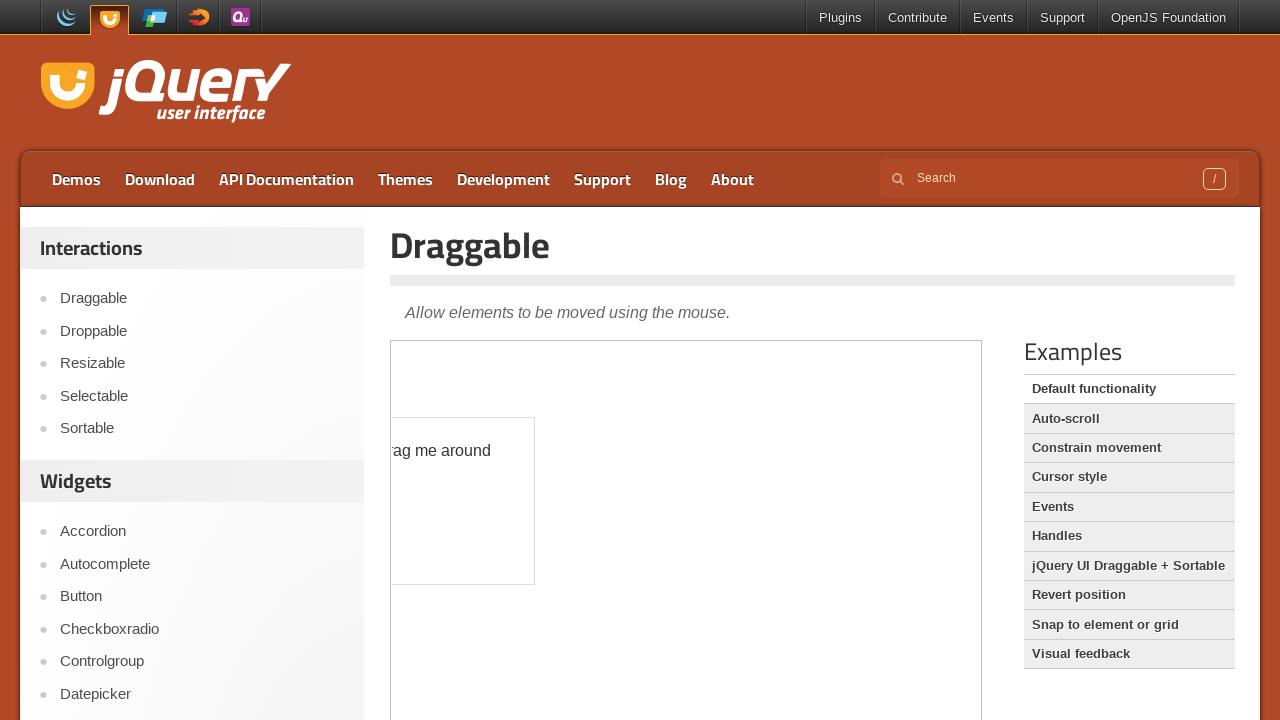

Moved mouse to center of draggable element at (451, 501)
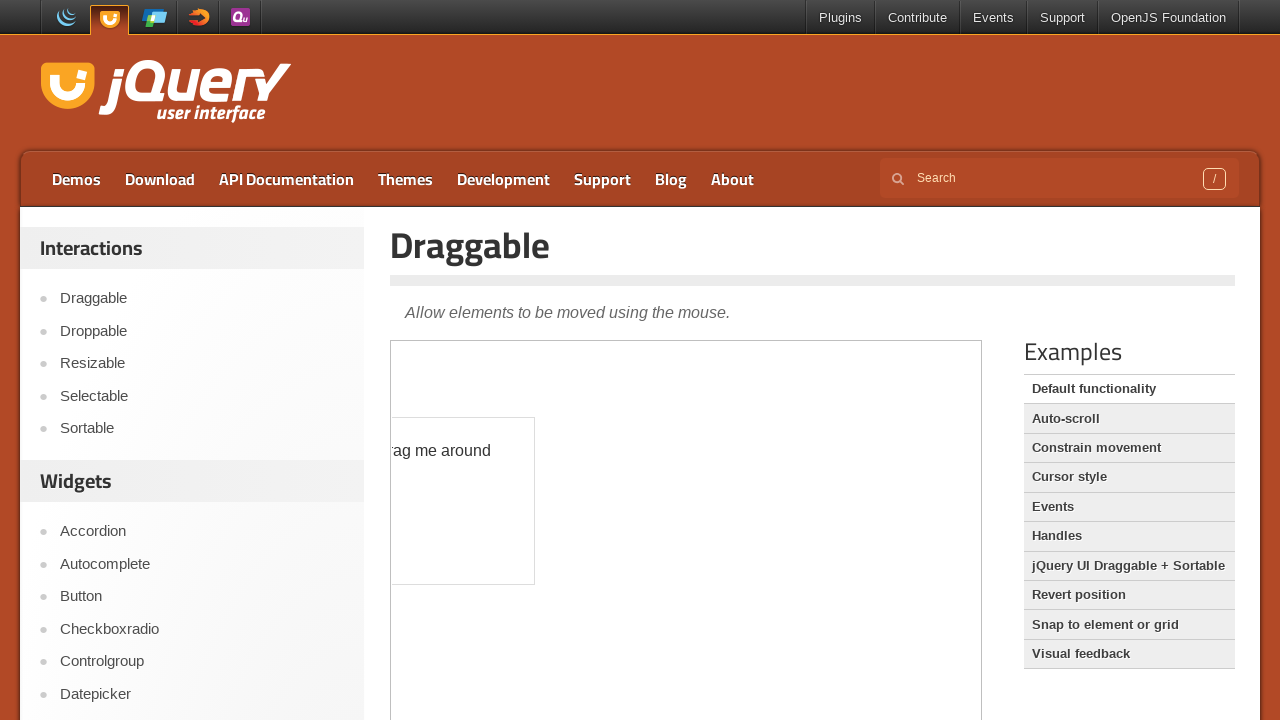

Pressed mouse button down at (451, 501)
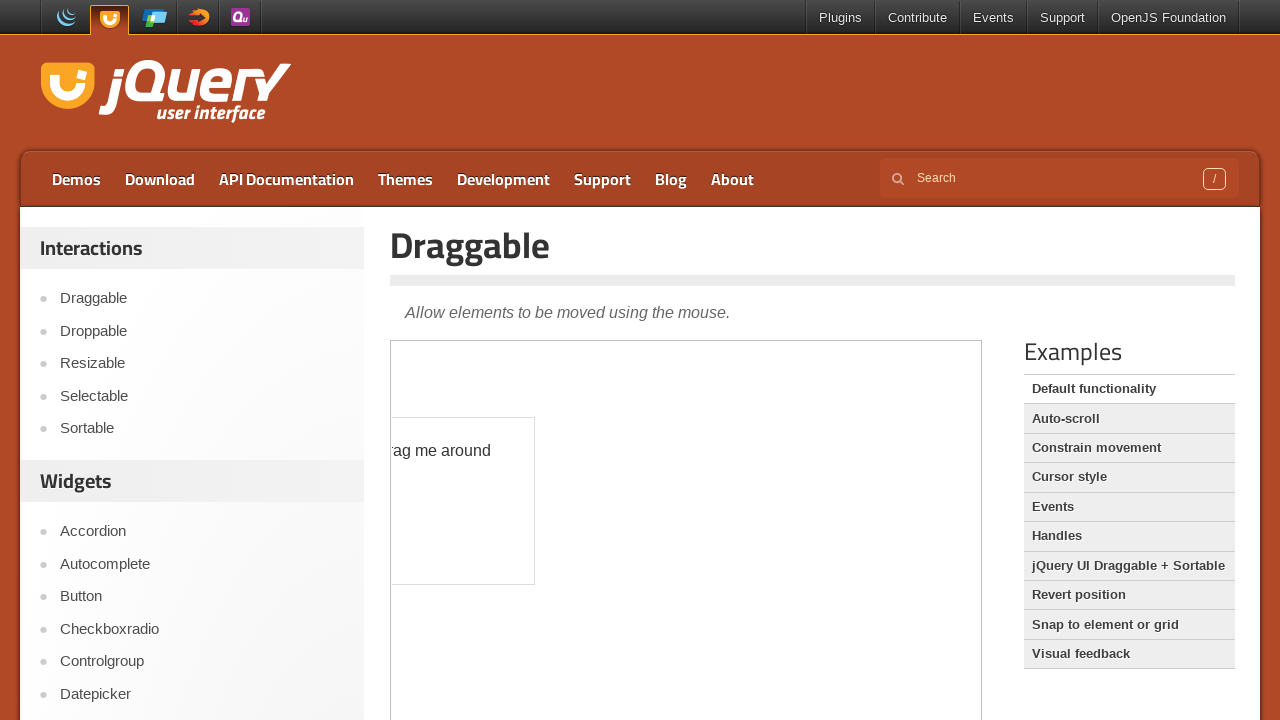

Moved mouse to offset position (100, 100) relative to element origin at (467, 517)
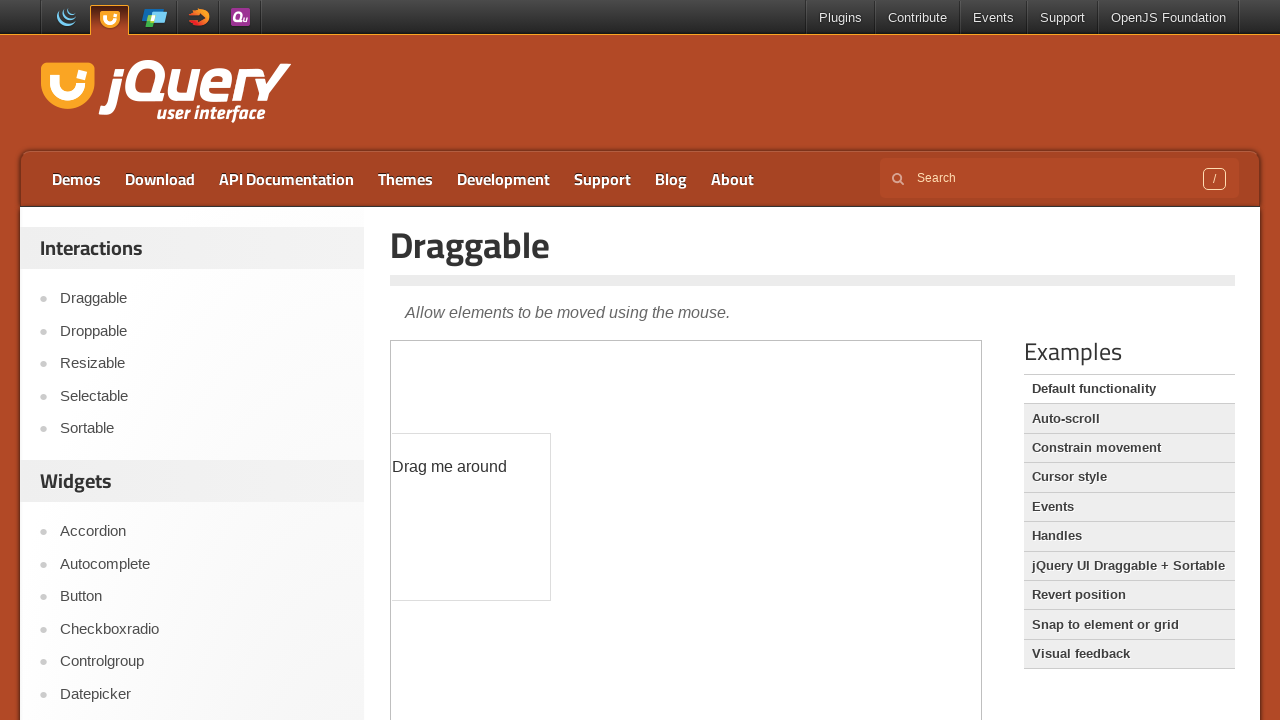

Released mouse button to complete drag operation at (467, 517)
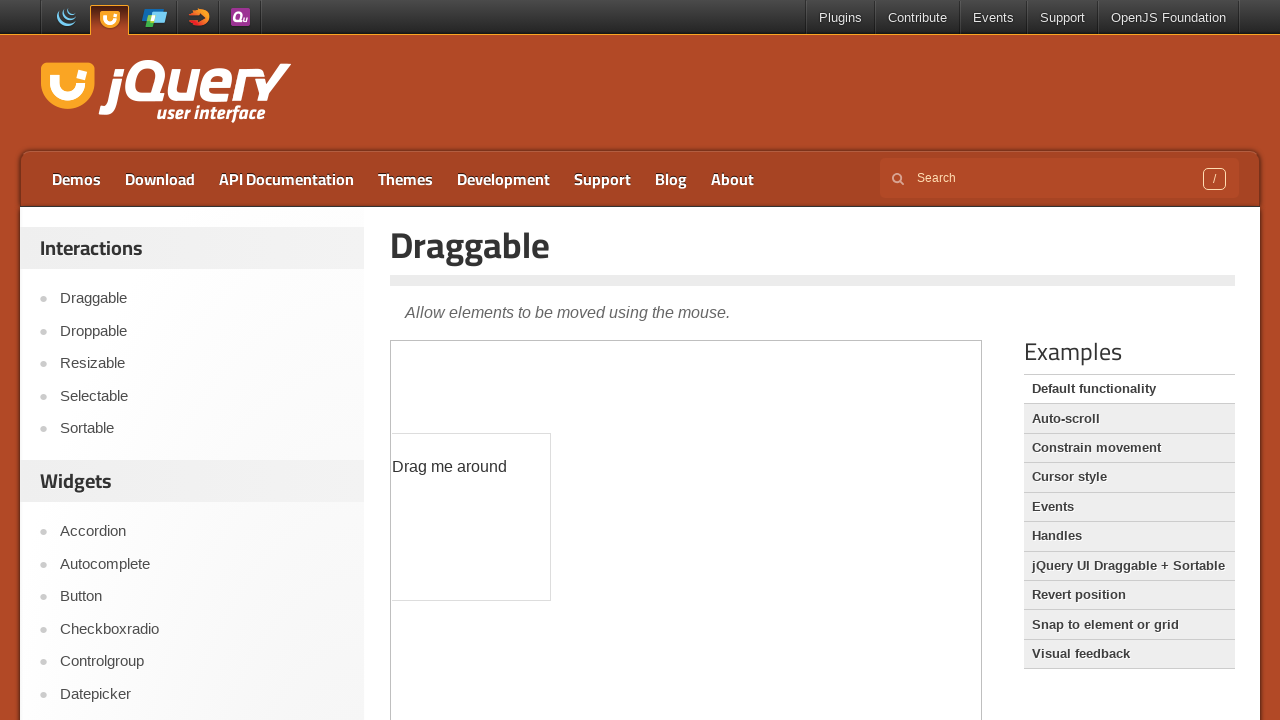

Retrieved updated bounding box of draggable element
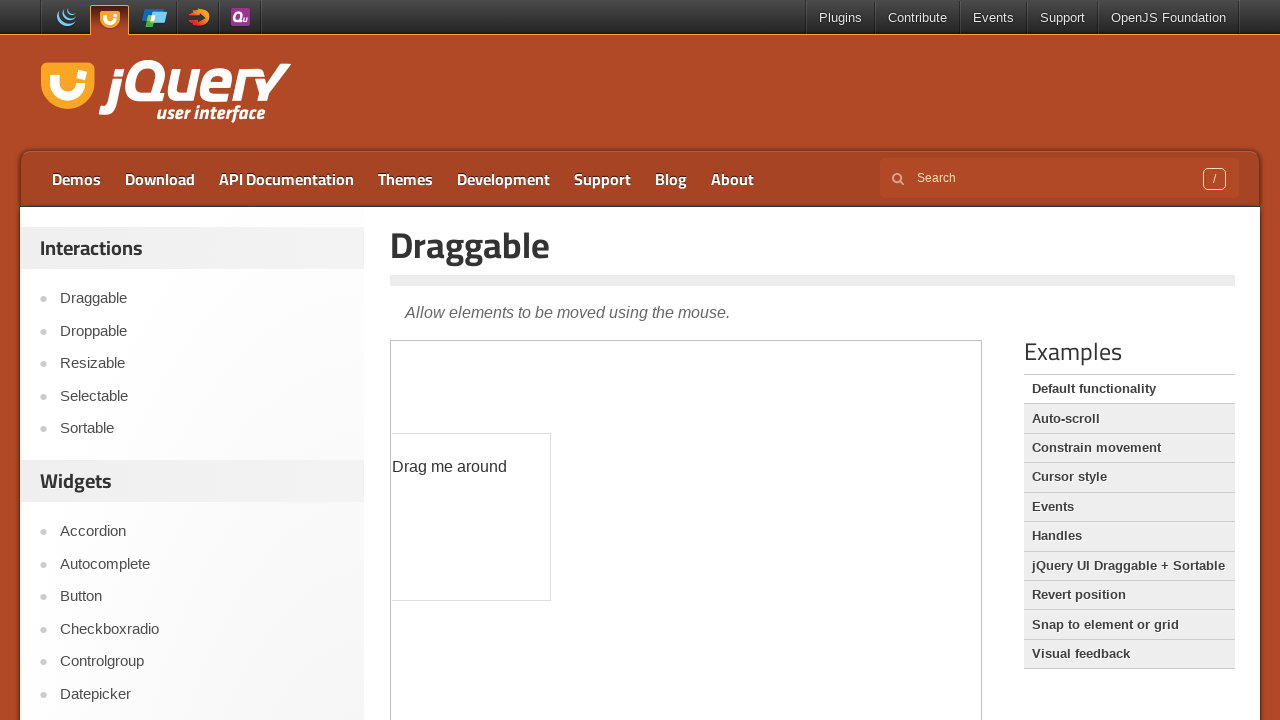

Moved mouse to center of draggable element for horizontal drag at (467, 517)
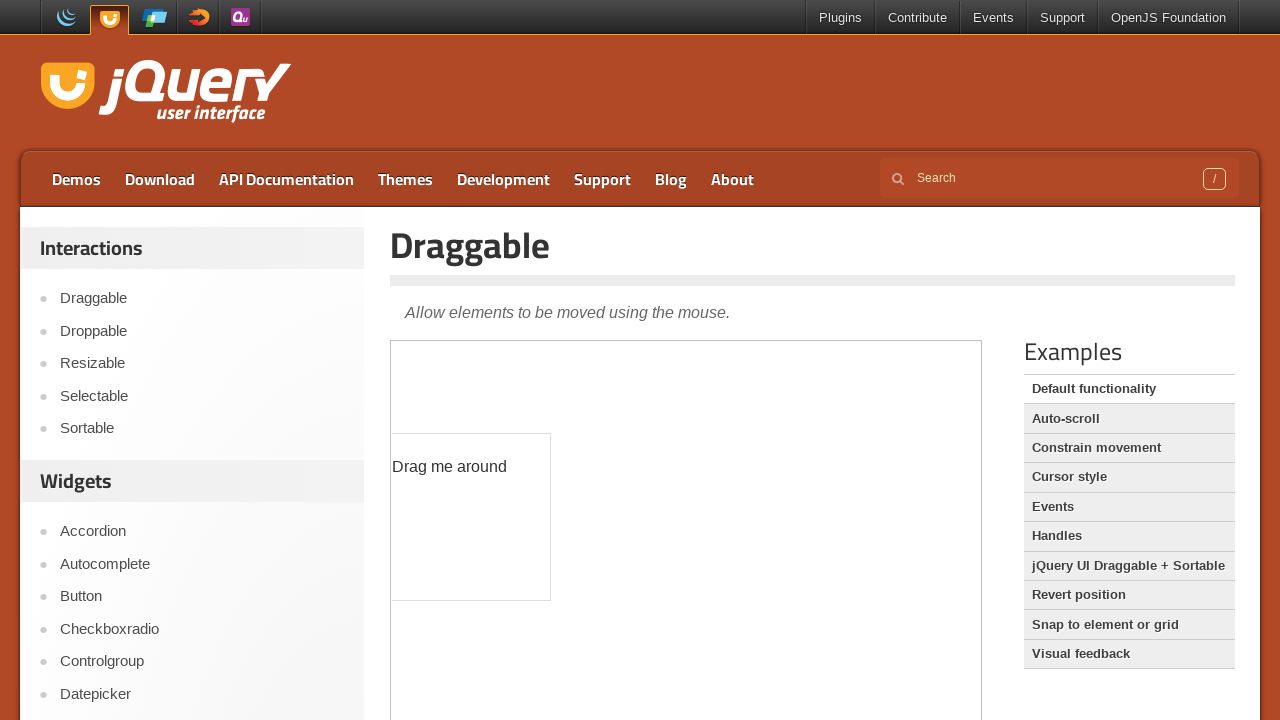

Pressed mouse button down for horizontal drag at (467, 517)
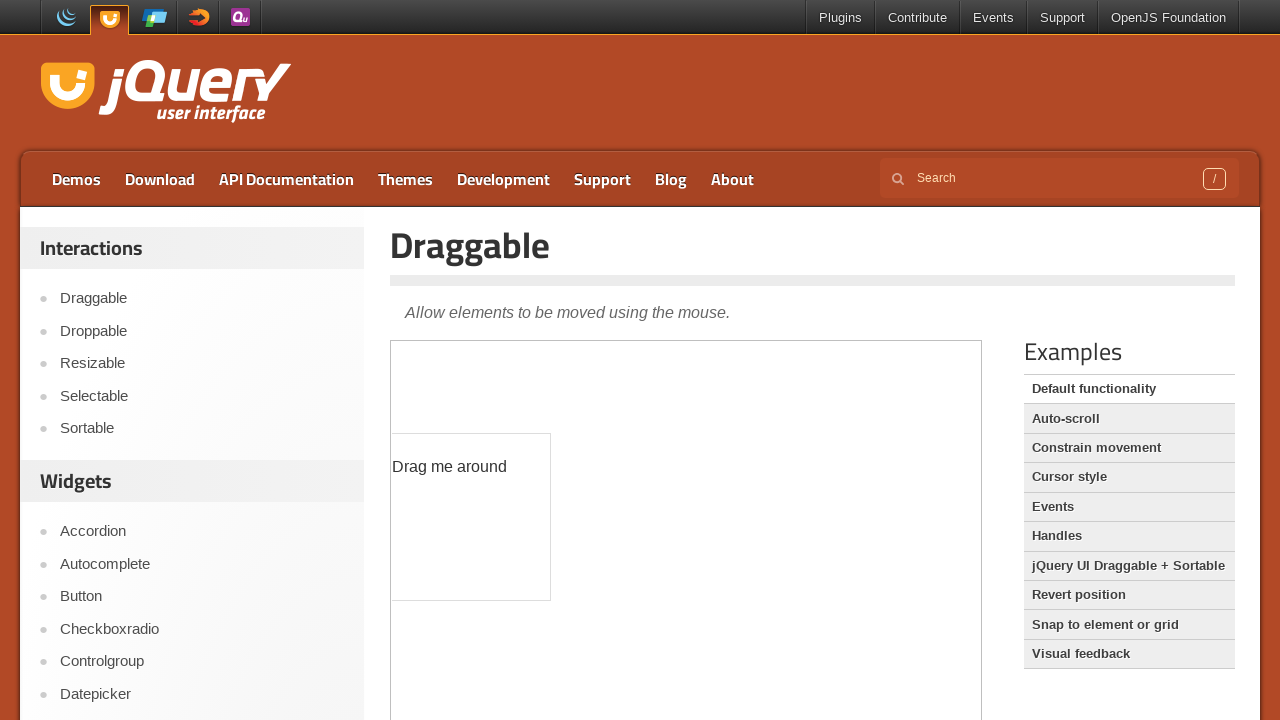

Moved mouse horizontally by 100 pixels while maintaining vertical position at (483, 433)
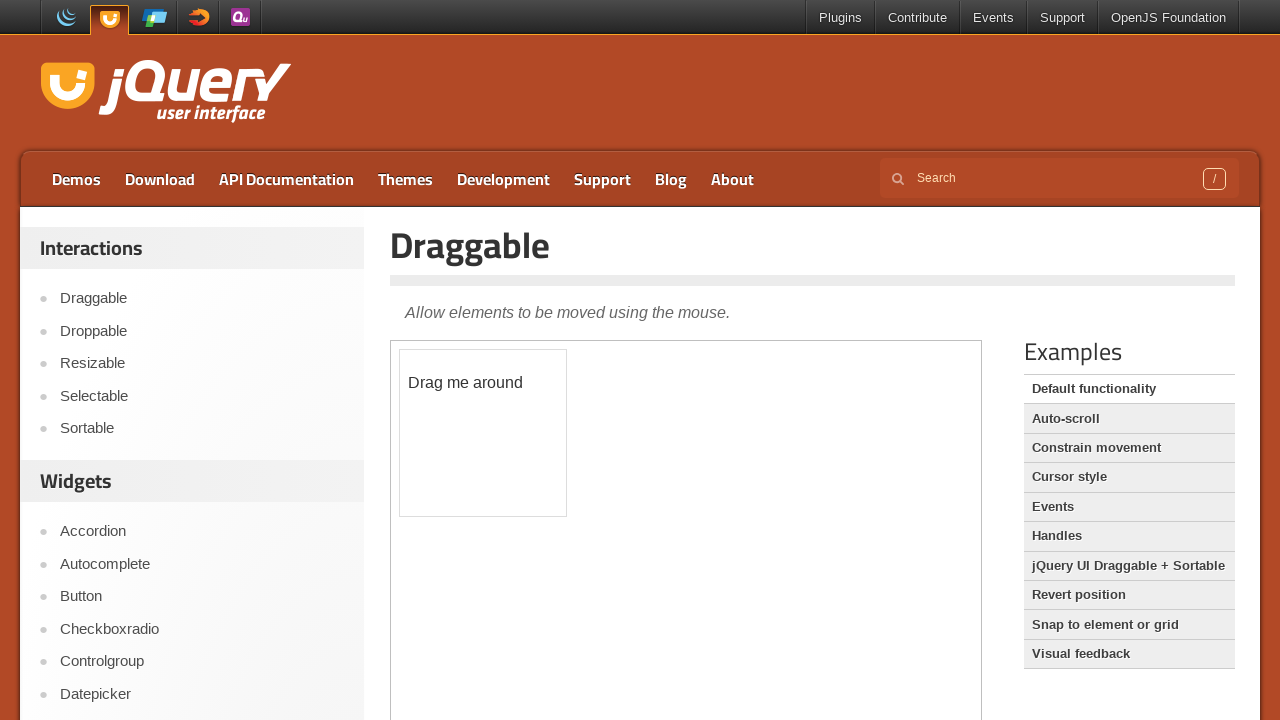

Released mouse button to complete horizontal drag operation at (483, 433)
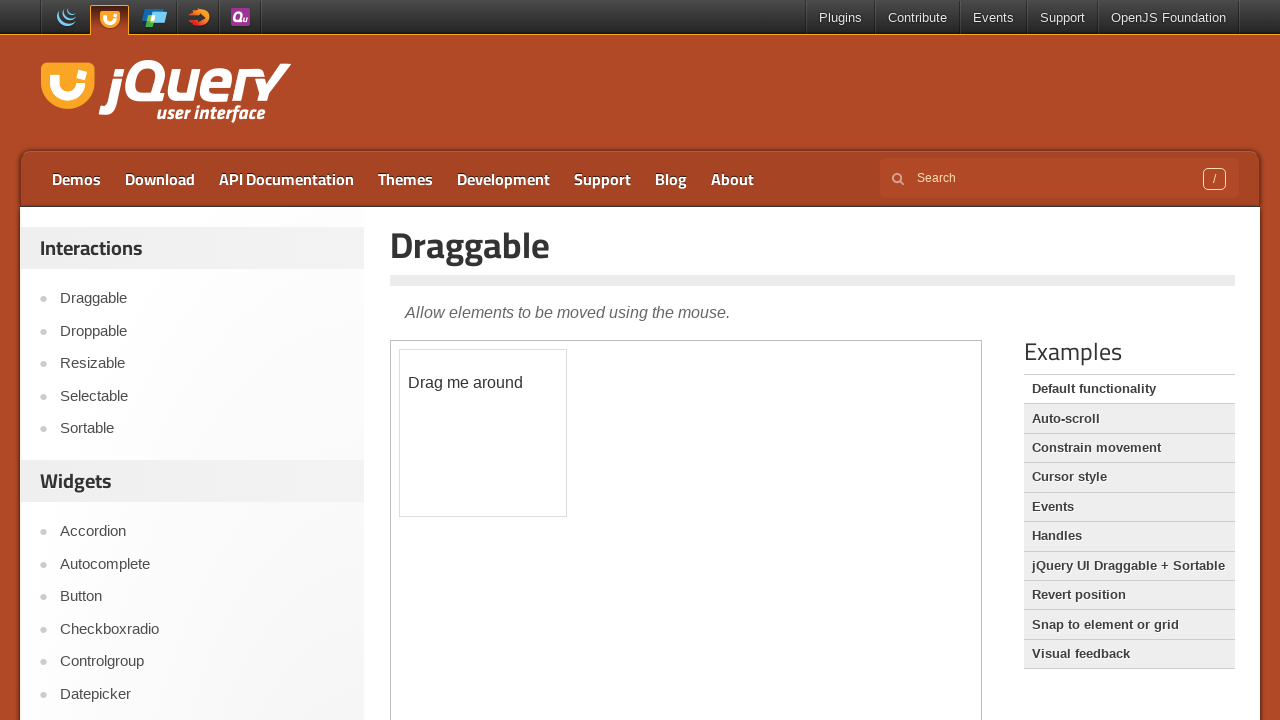

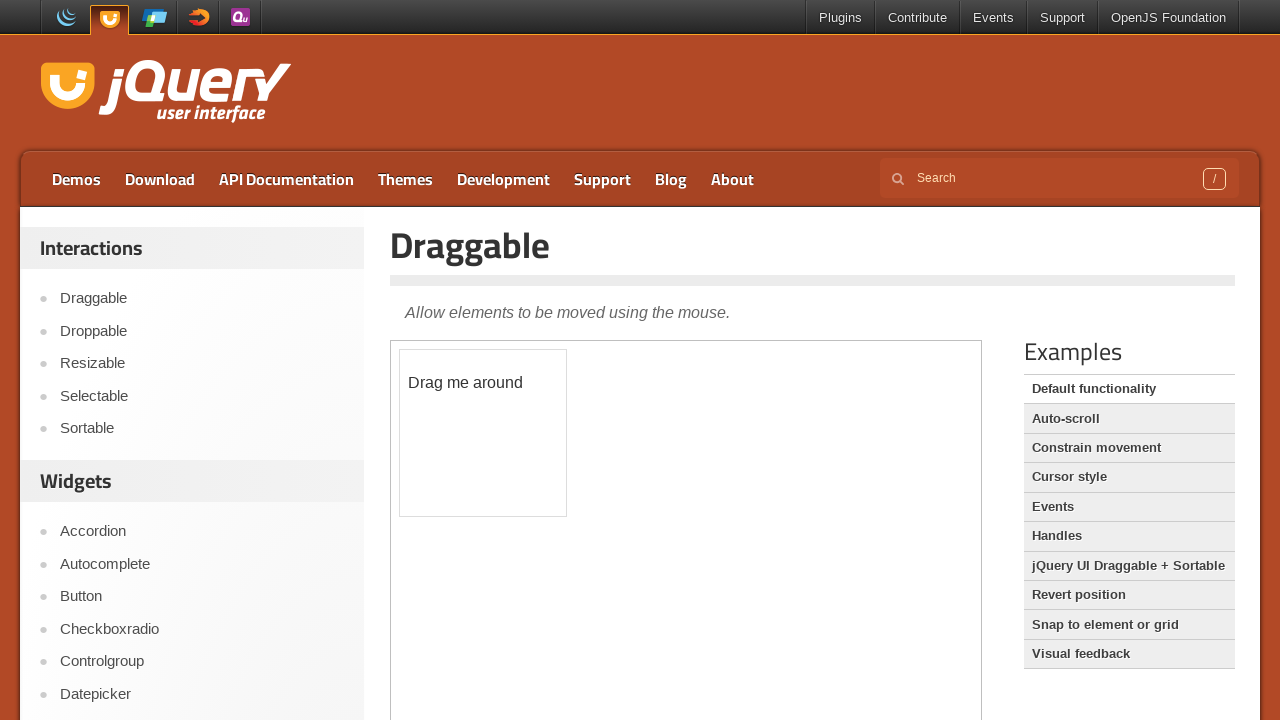